Tests navigation by clicking on the A/B Testing link from the main page and verifying the page loads correctly

Starting URL: http://practice.cydeo.com

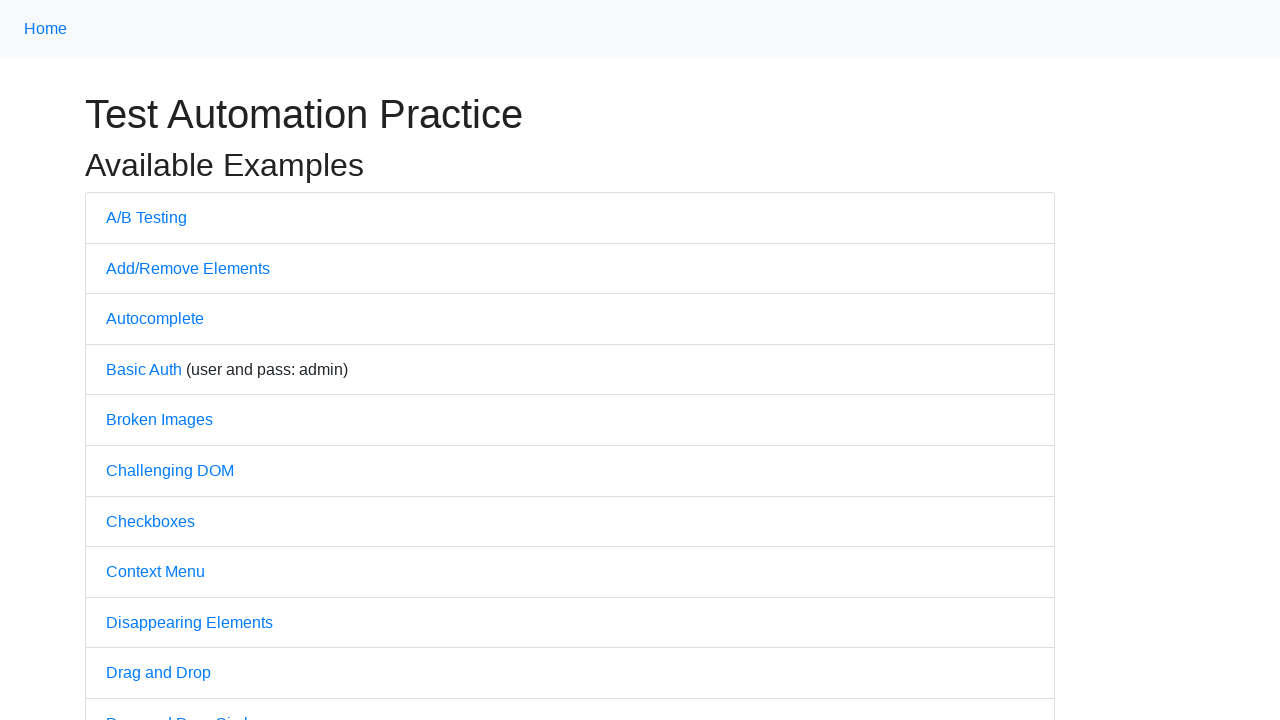

Clicked on A/B Testing link from main page at (146, 217) on text=A/B Testing
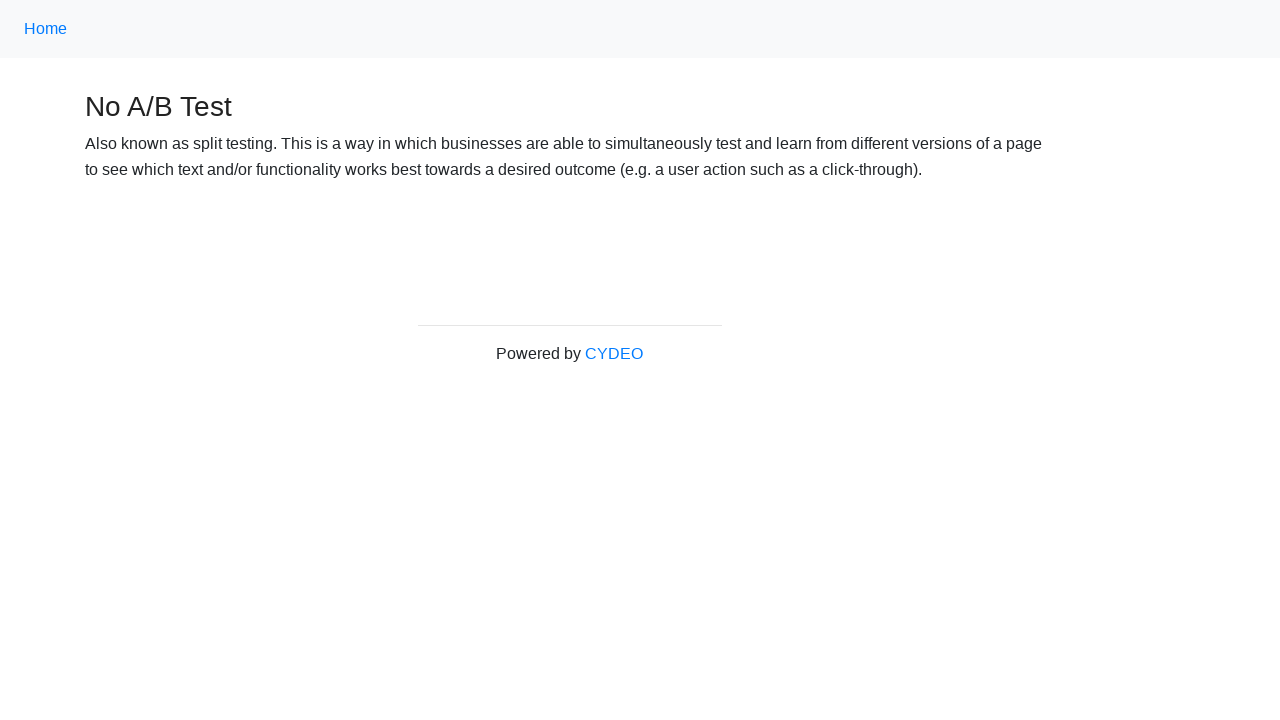

A/B Testing page loaded successfully
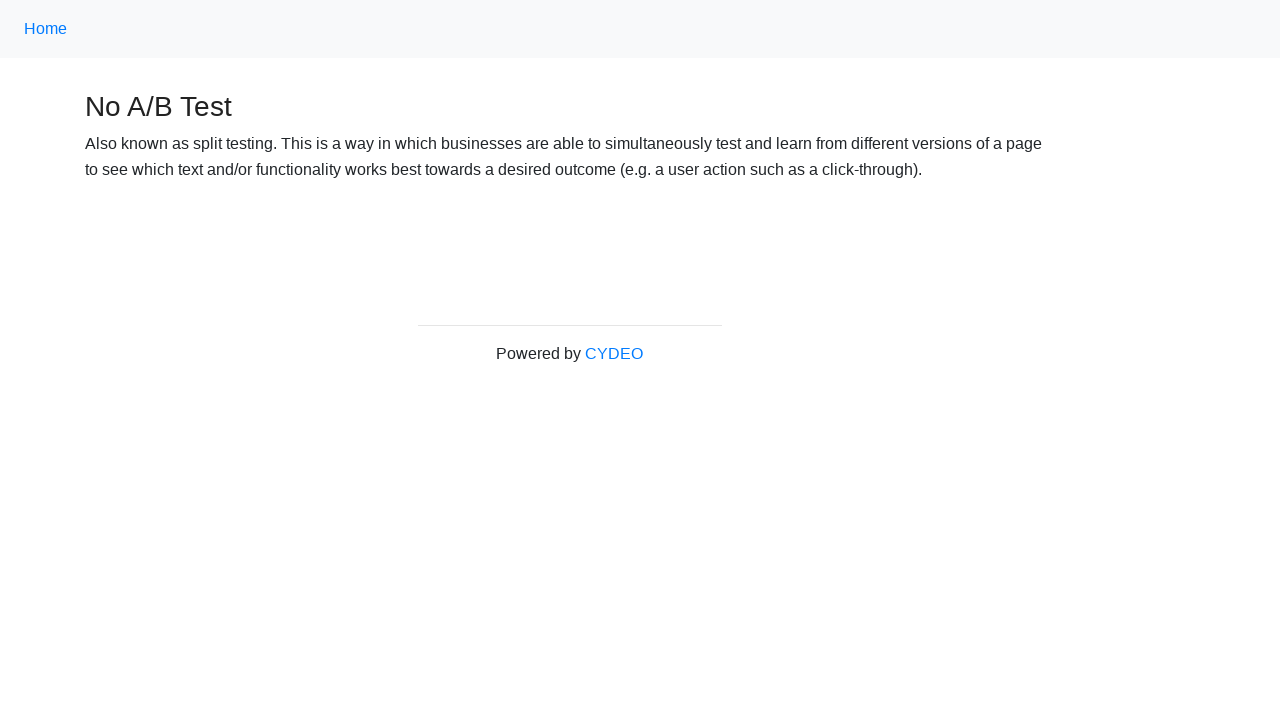

Navigated back to home page
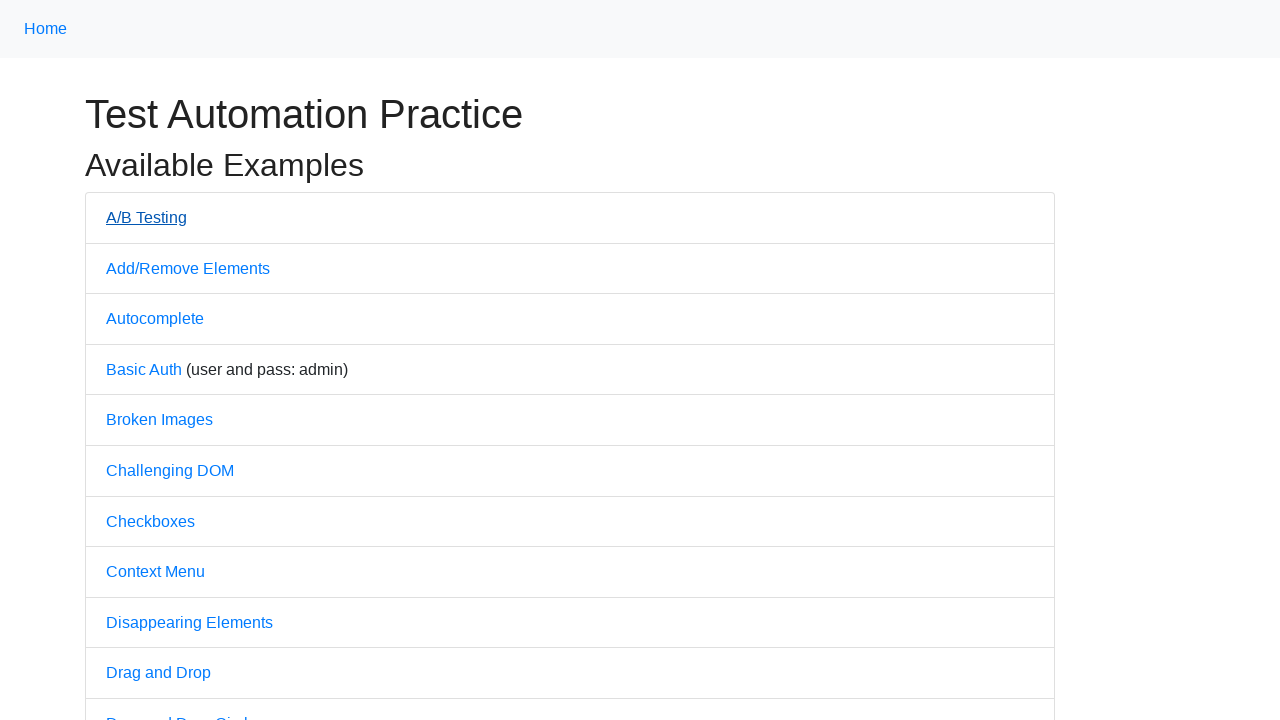

Home page loaded successfully
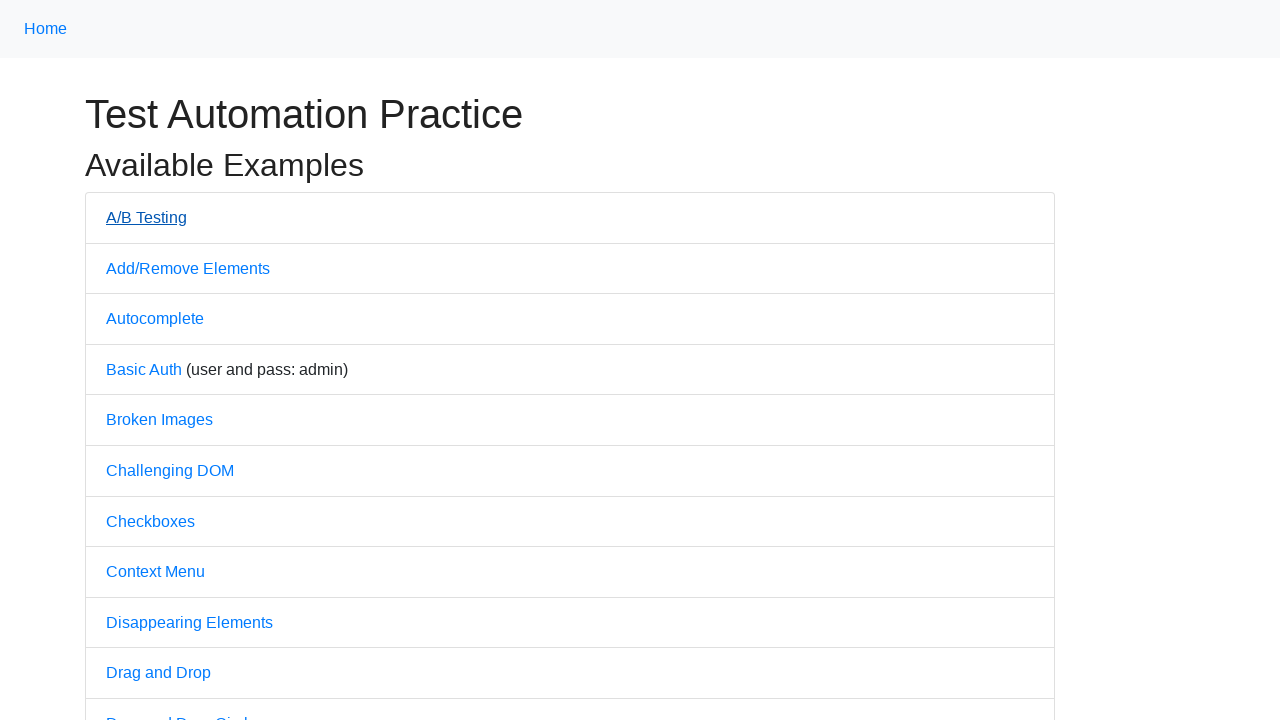

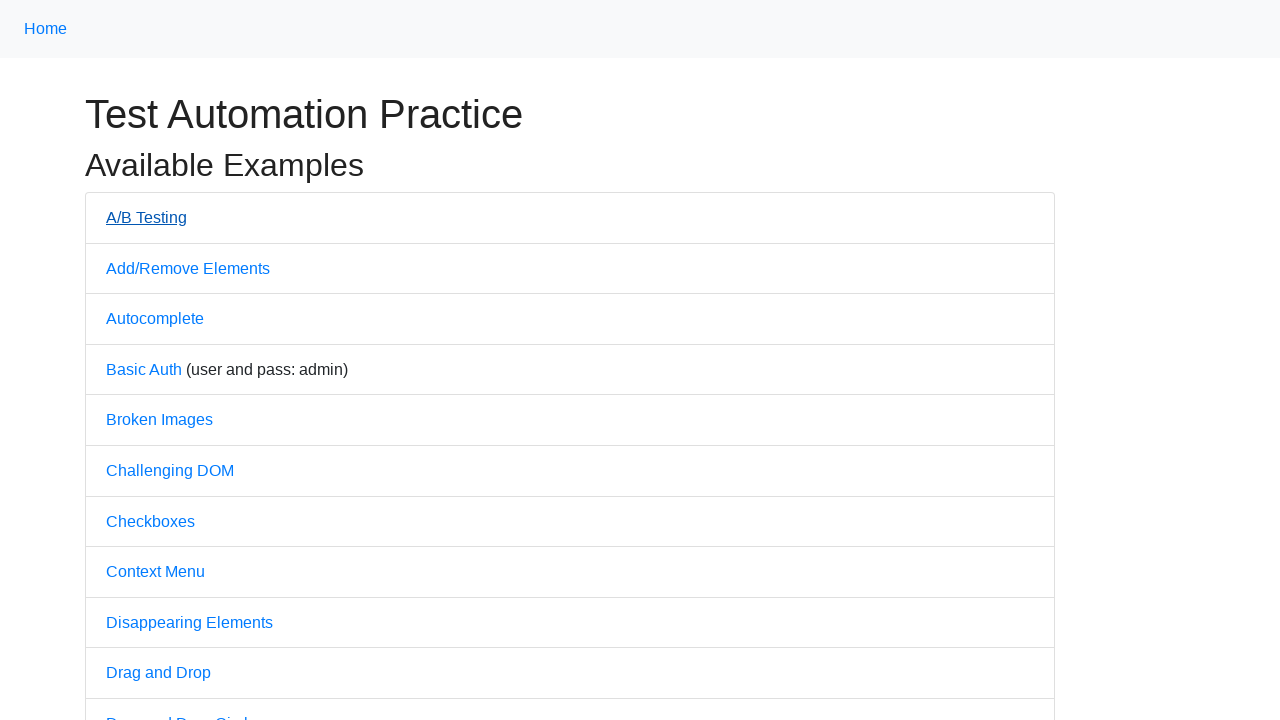